Tests the FAQ accordion dropdown for order cancellation question by scrolling to the bottom, clicking on the seventh accordion item, and verifying the cancellation policy text.

Starting URL: https://qa-scooter.praktikum-services.ru/

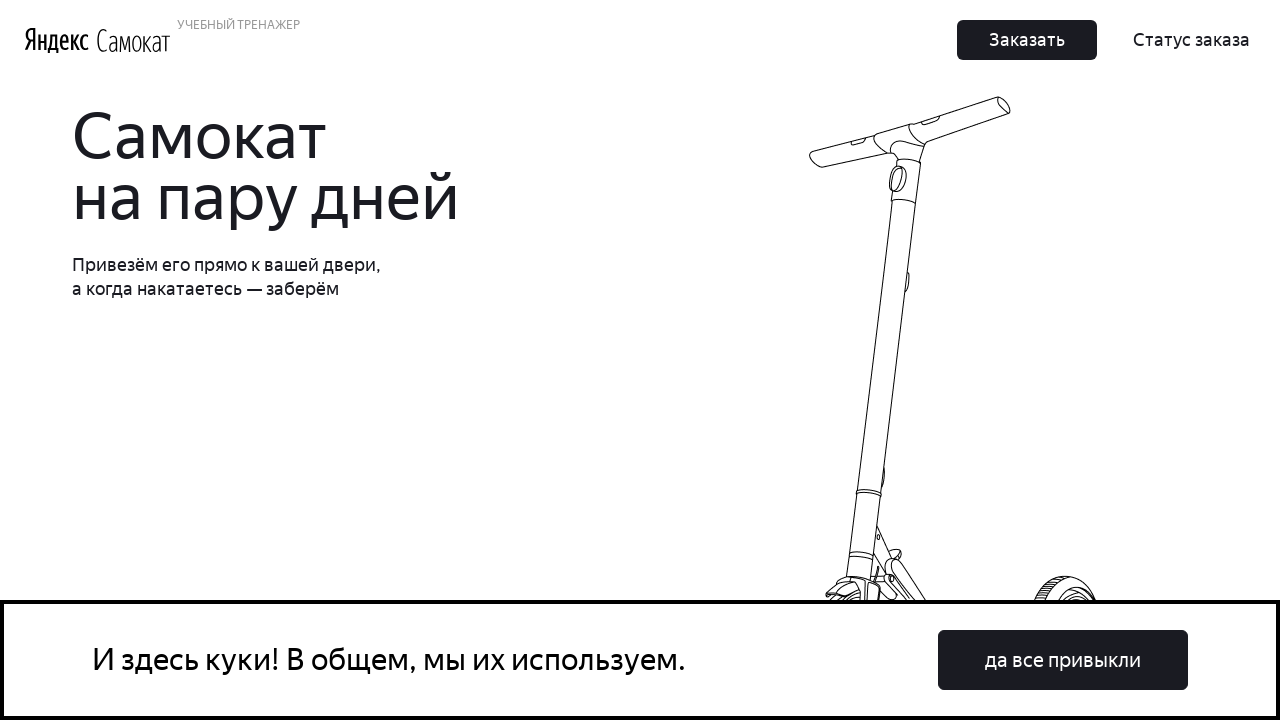

Scrolled to bottom of page
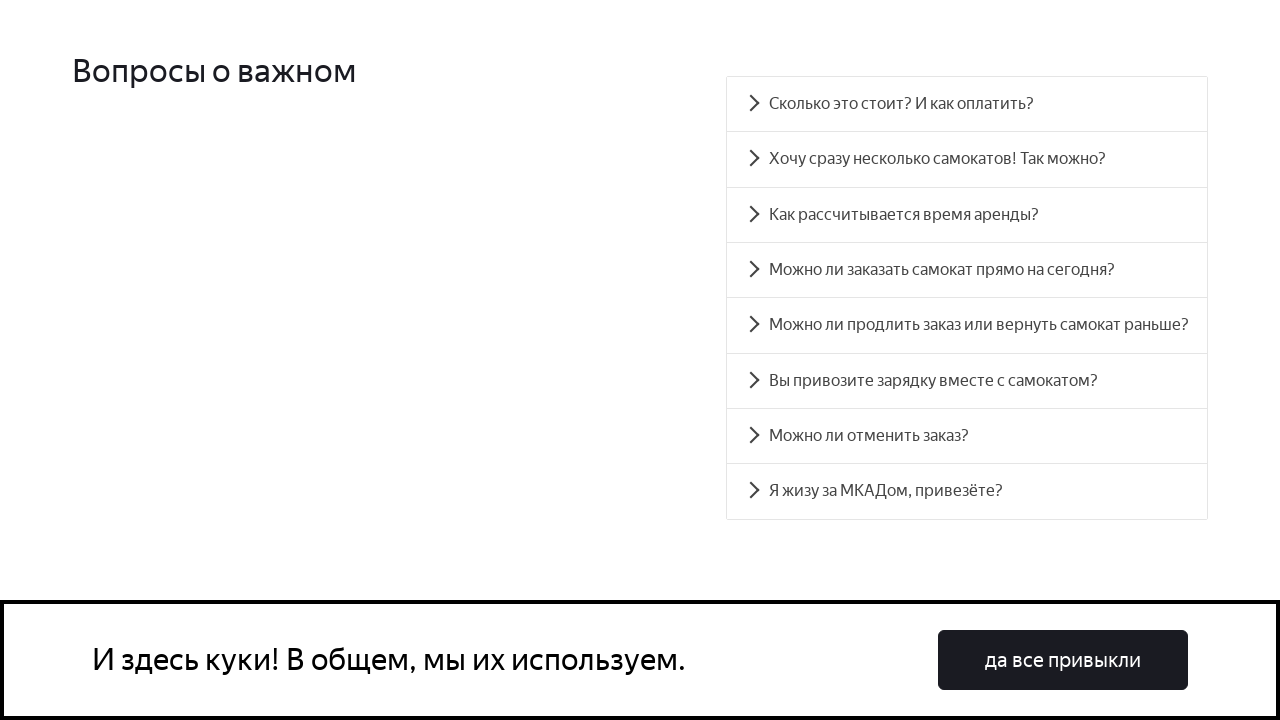

Clicked on seventh accordion item (order cancellation question) at (967, 436) on #accordion__heading-6
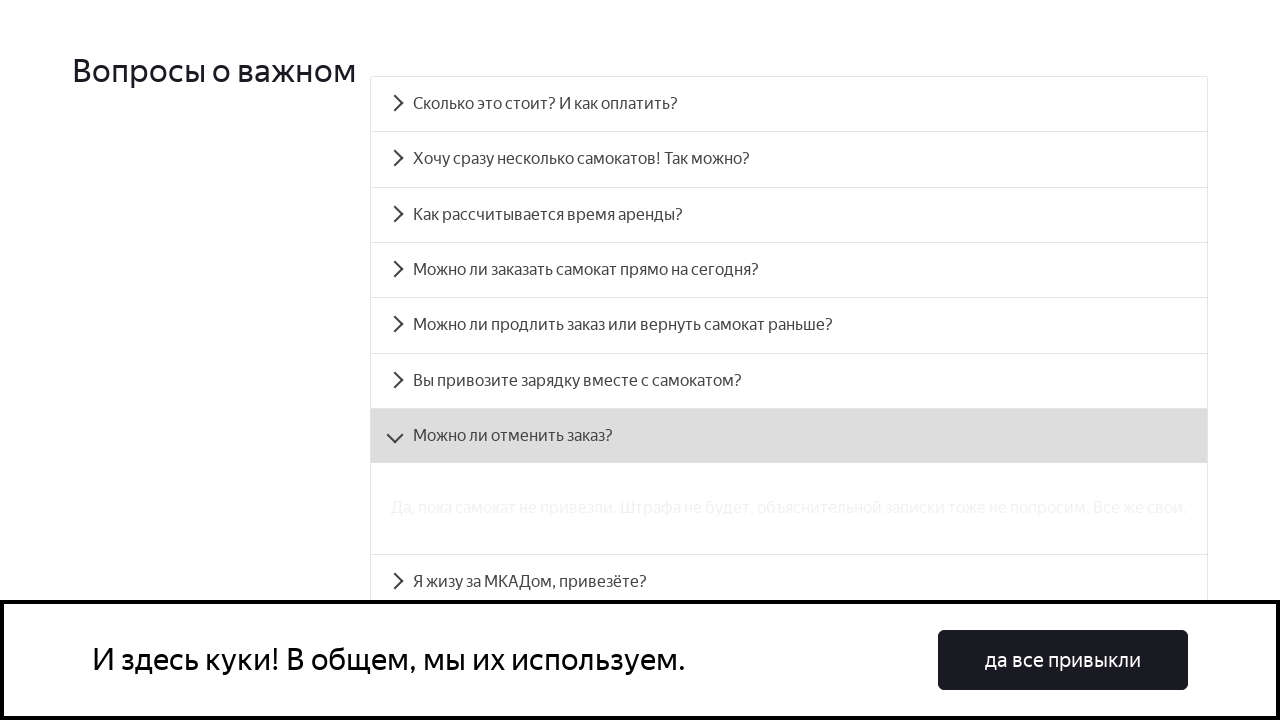

Verified cancellation policy text appeared in dropdown
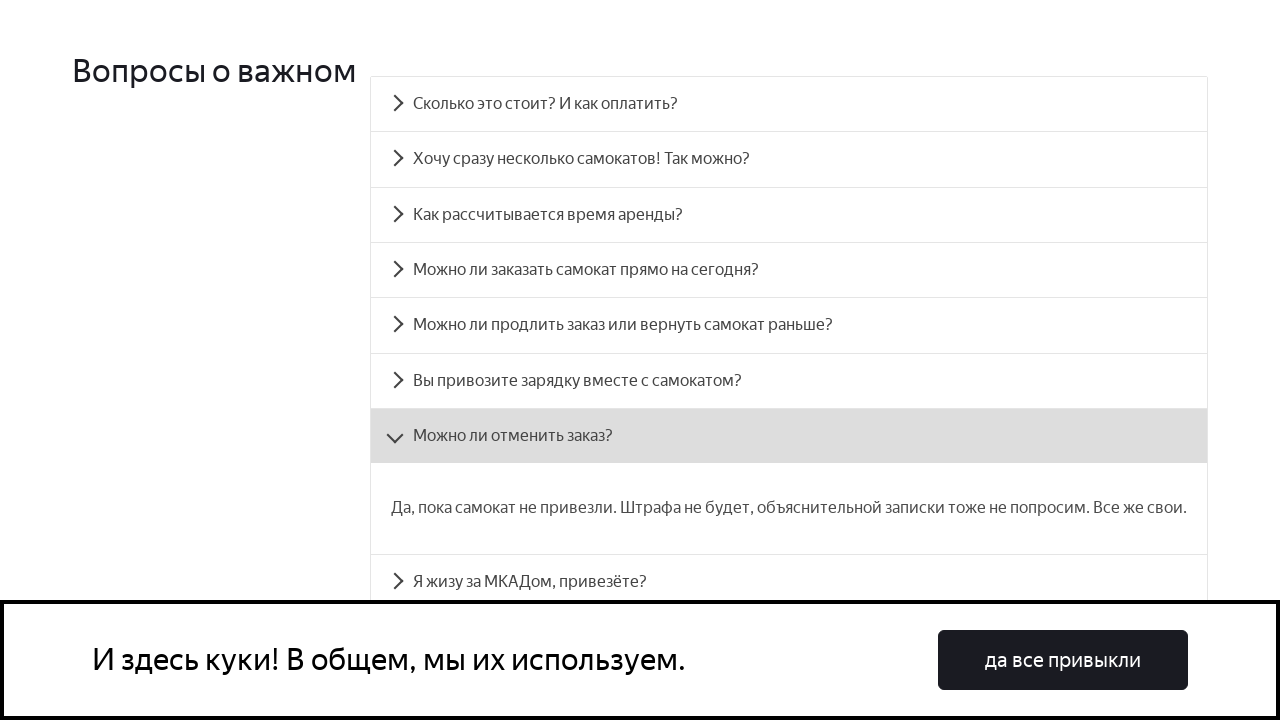

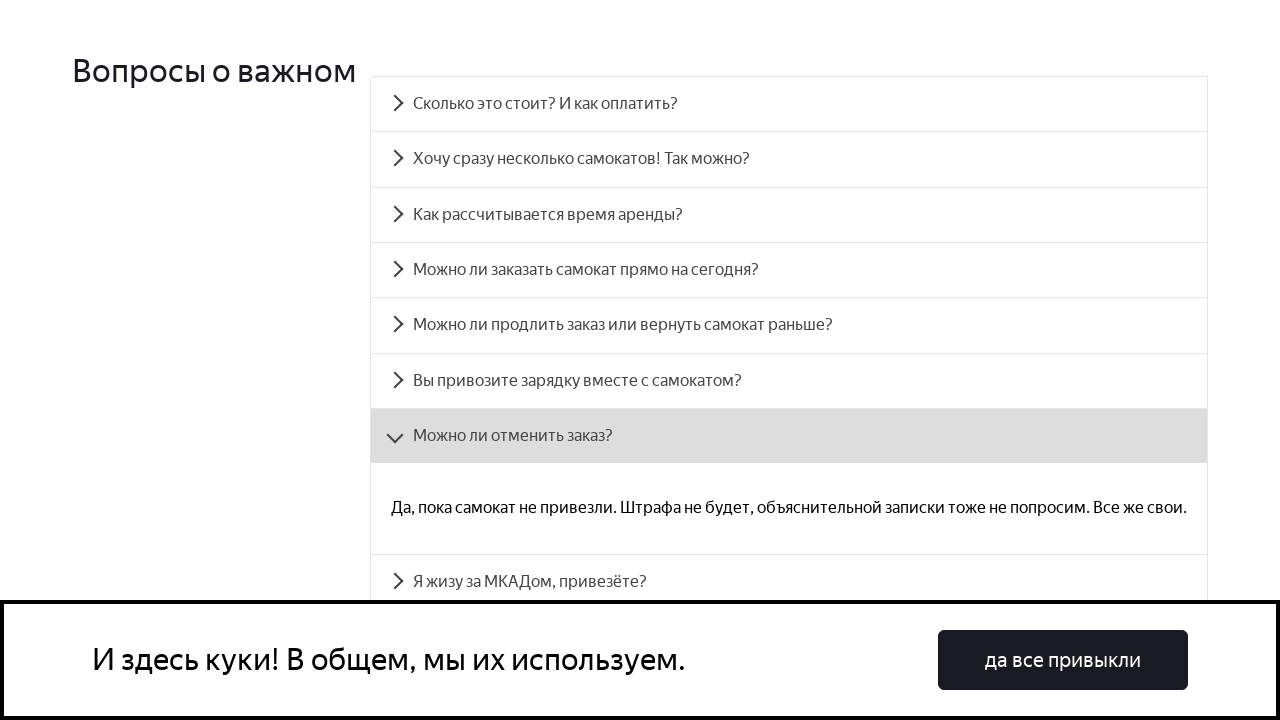